Navigates to Google Cloud Calculator, adds a Compute Engine instance estimate by selecting operating system, number of instances, machine family, series, and machine type options through keyboard navigation and form interactions.

Starting URL: https://cloud.google.com/products/calculator

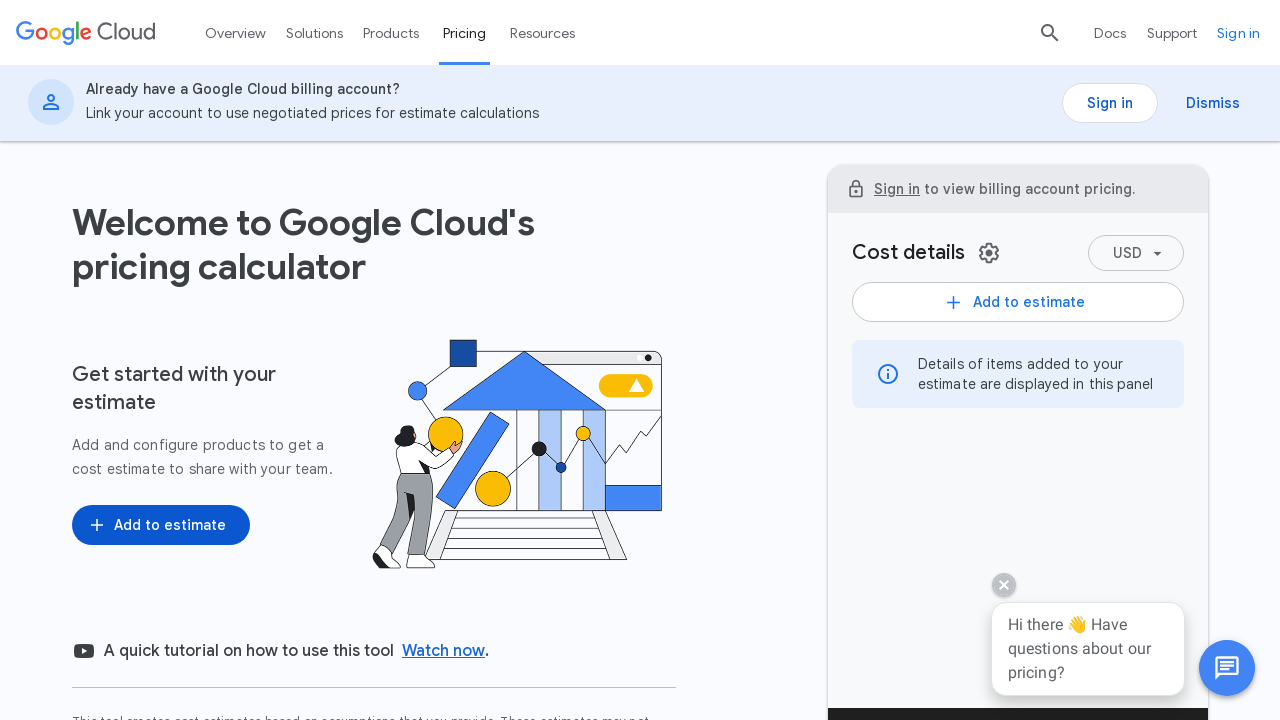

Waited for 'Add to estimate' button to appear
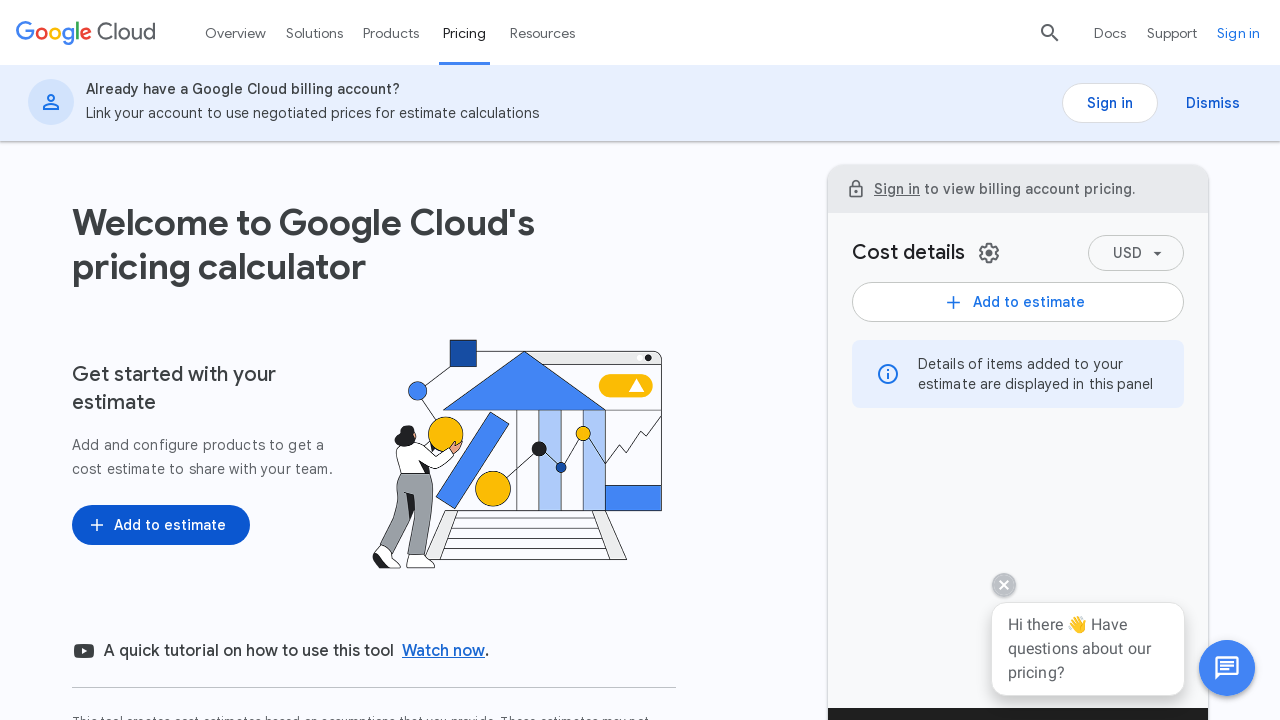

Clicked 'Add to estimate' button at (170, 525) on xpath=//span[text()='Add to estimate']
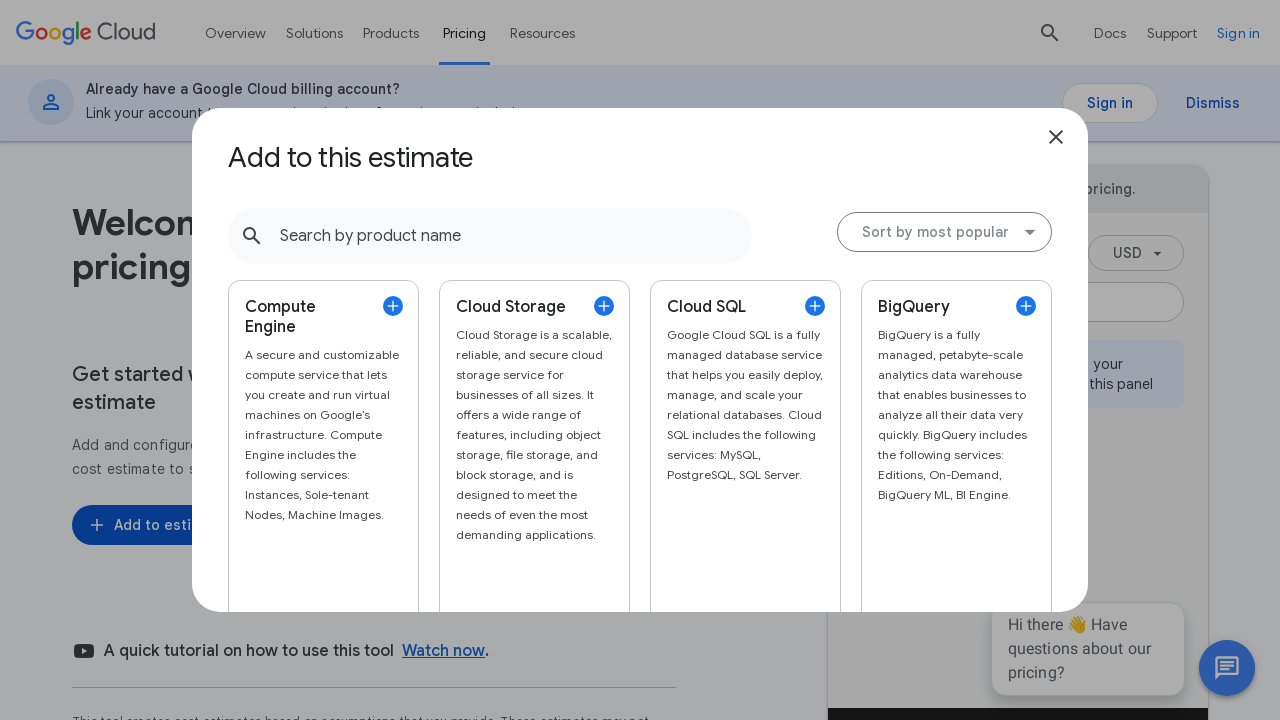

Waited for service options to appear
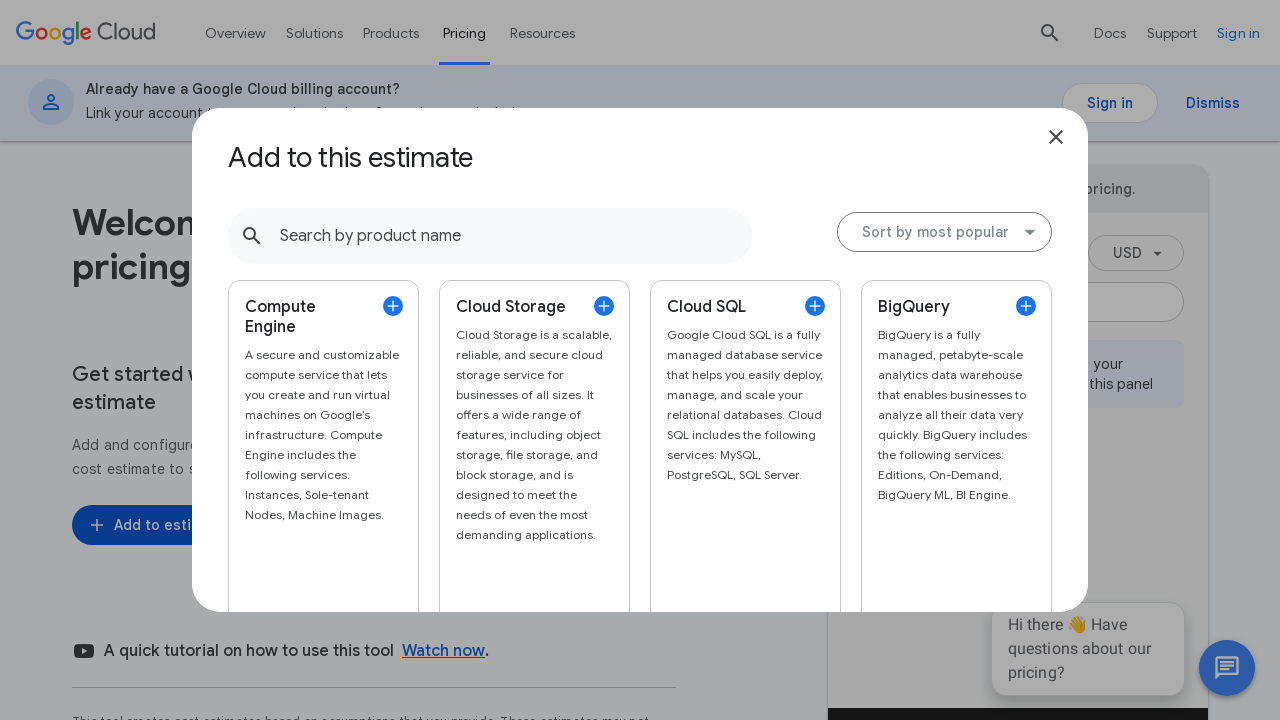

Clicked on Compute Engine service option at (324, 402) on div.d5NbRd-EScbFb-JIbuQc.PtwYlf[data-service-form='8']
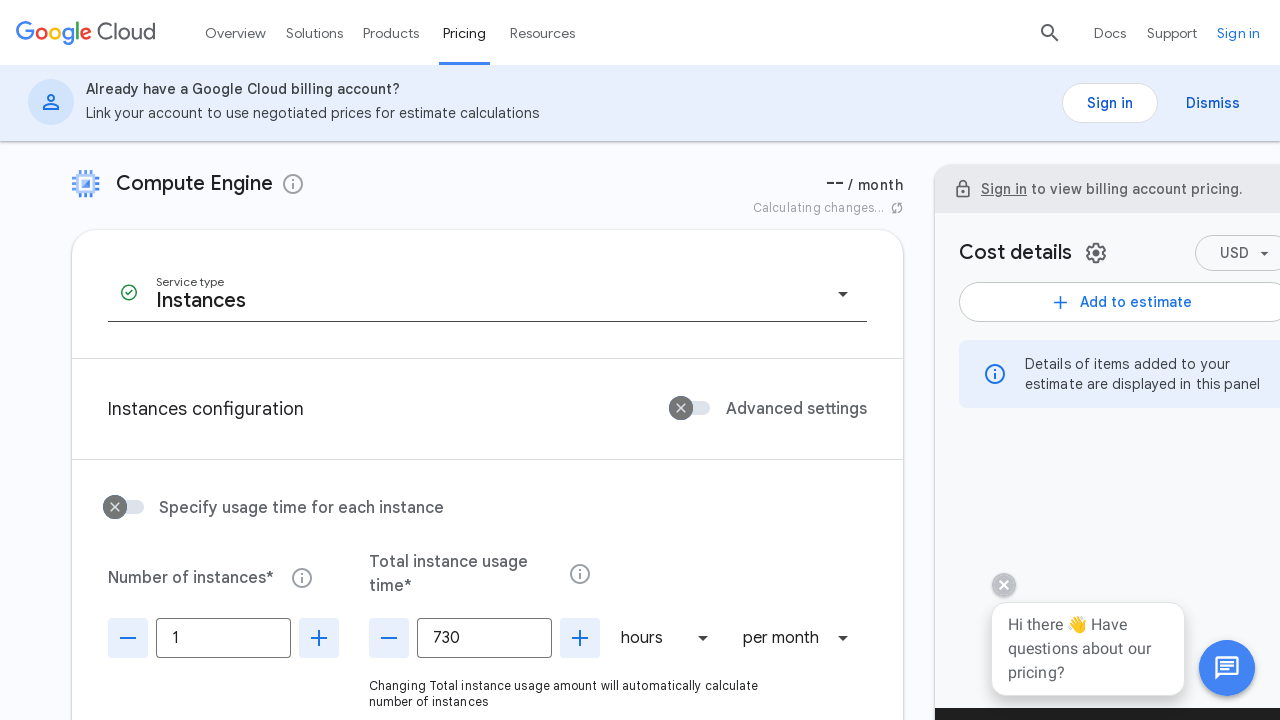

Waited for Compute Engine form to load
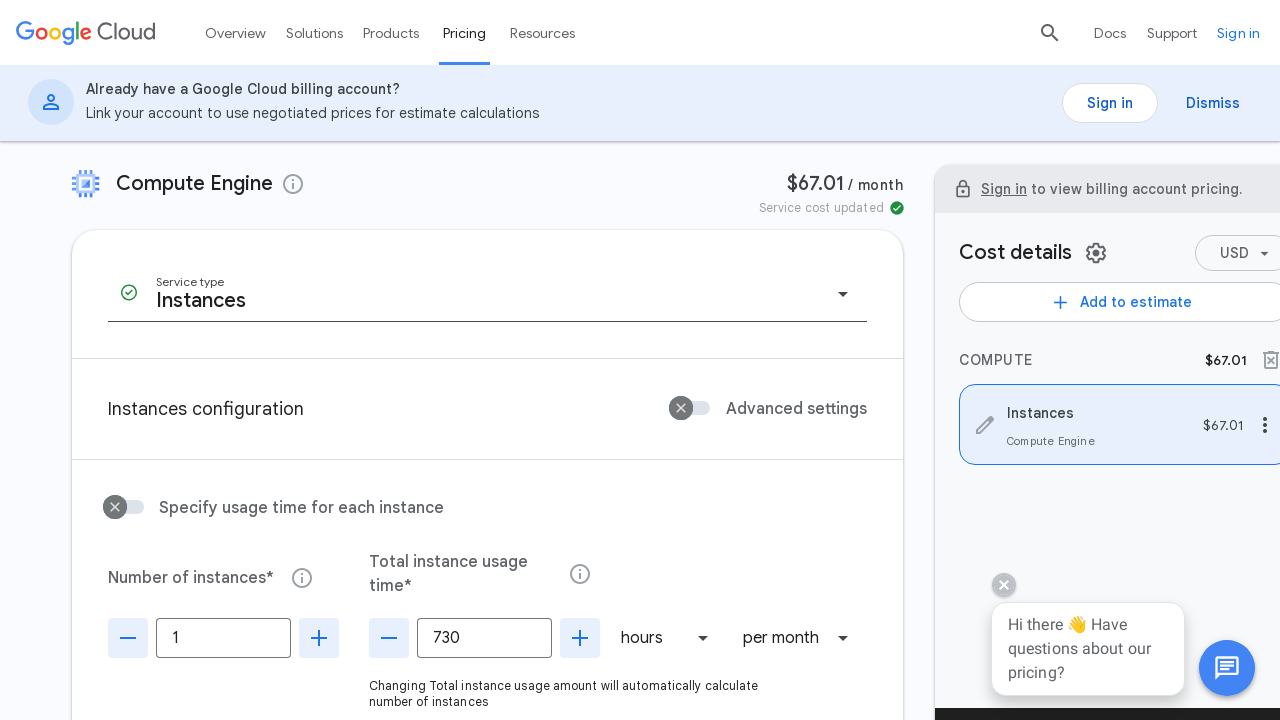

Tabbed 6 times to reach instance input field
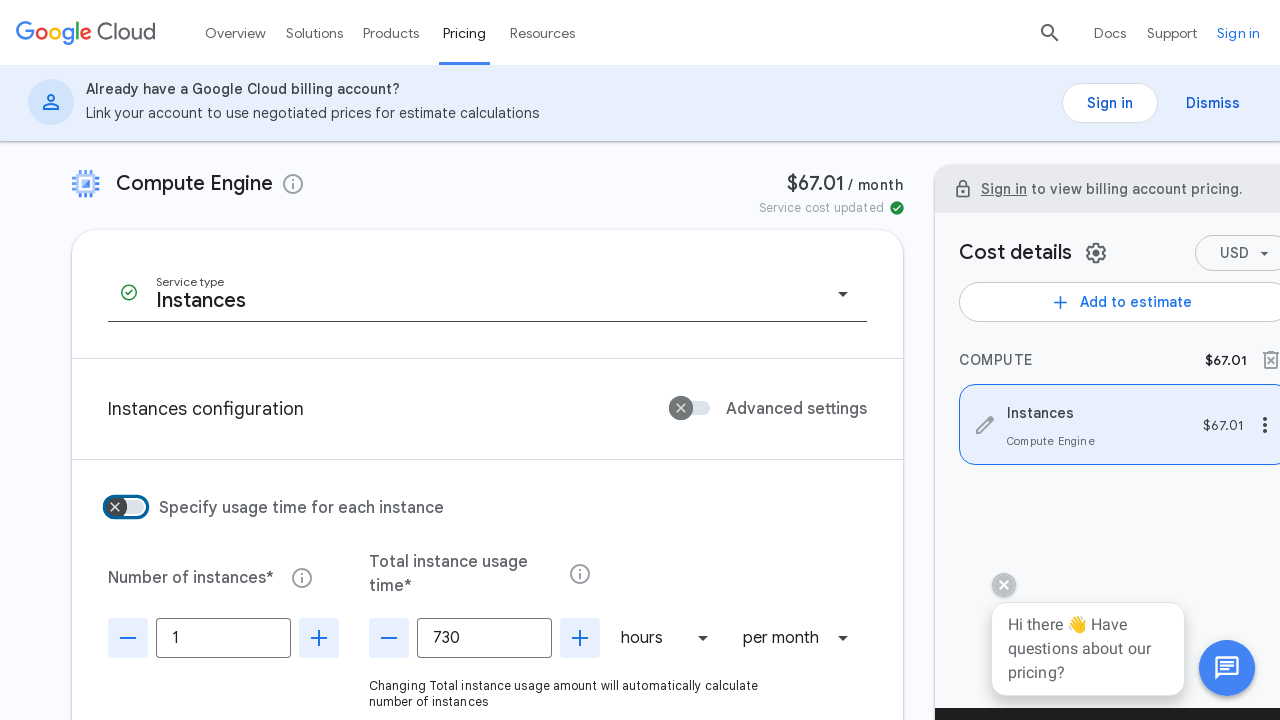

Pressed Enter to activate instance input field
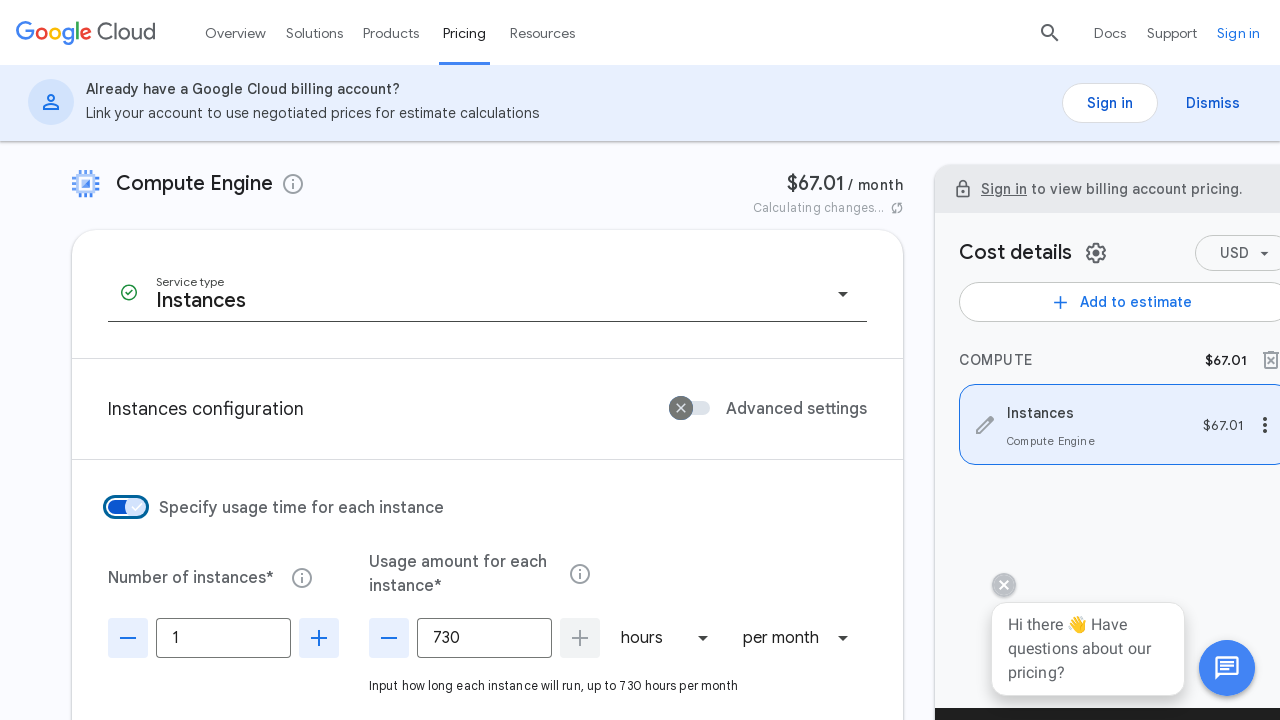

Located increment button for instance count
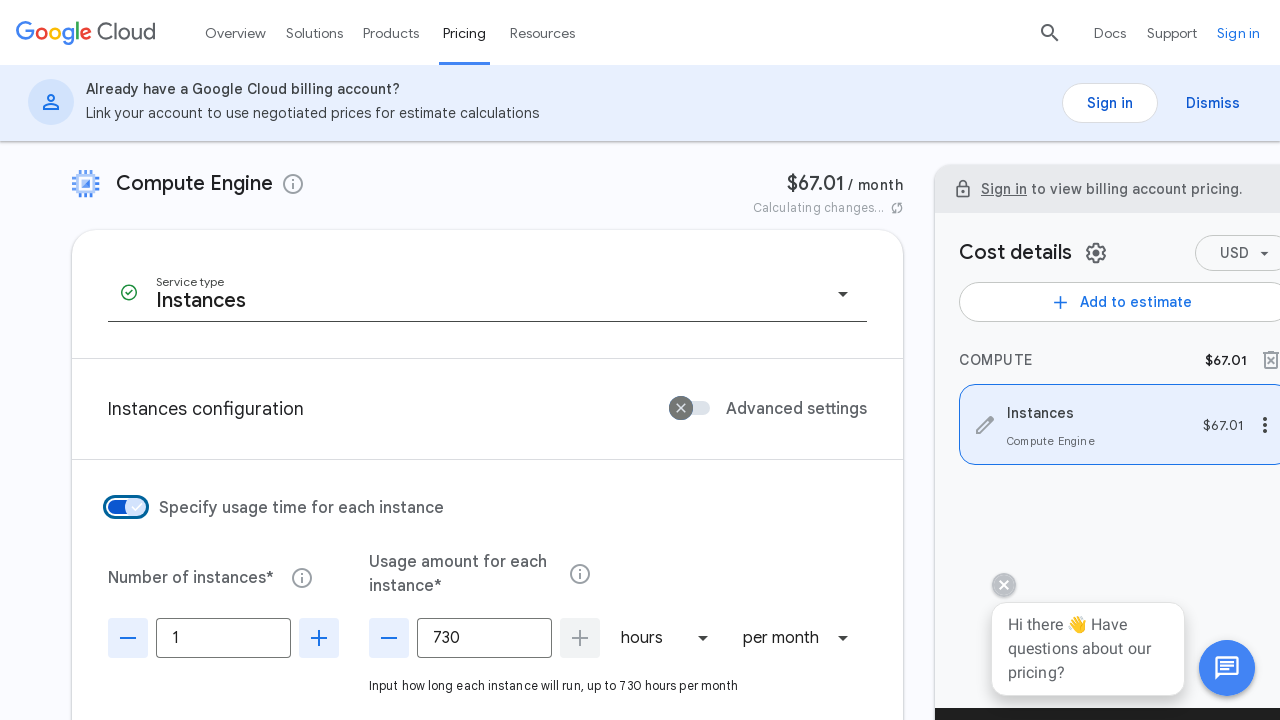

Incremented instance count to 3 by clicking increment button twice
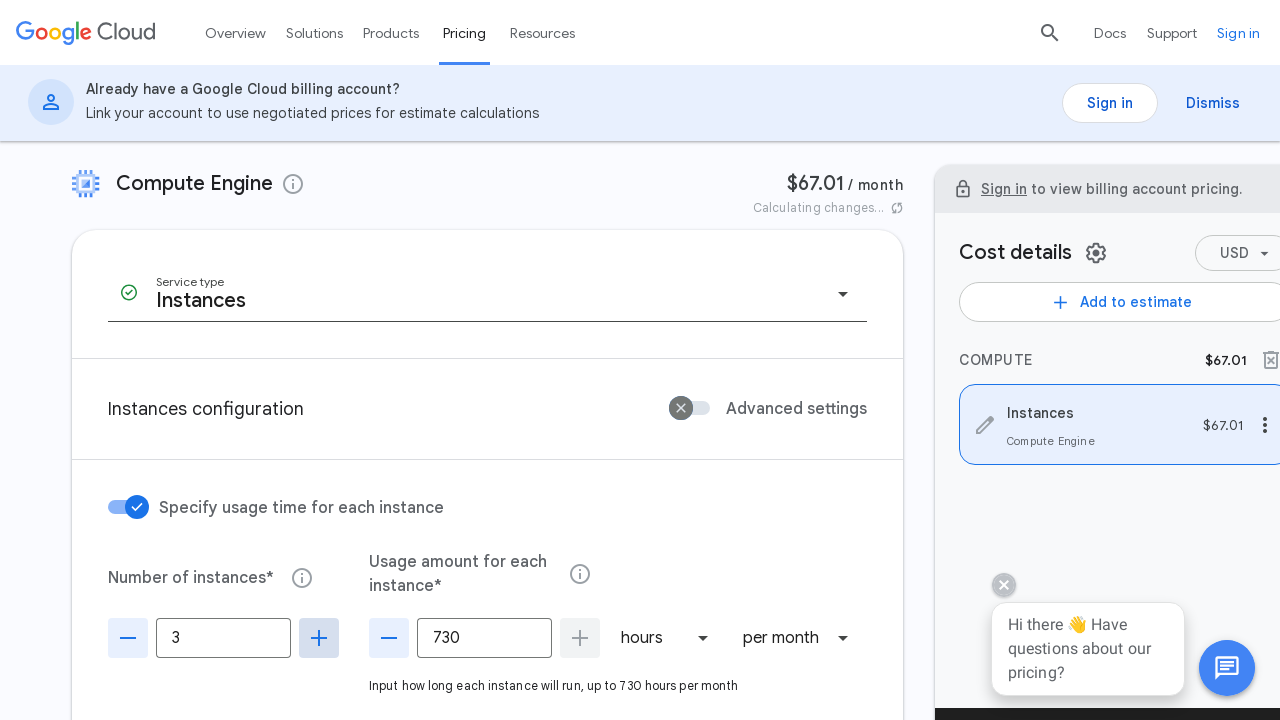

Tabbed 6 times to reach operating system selection
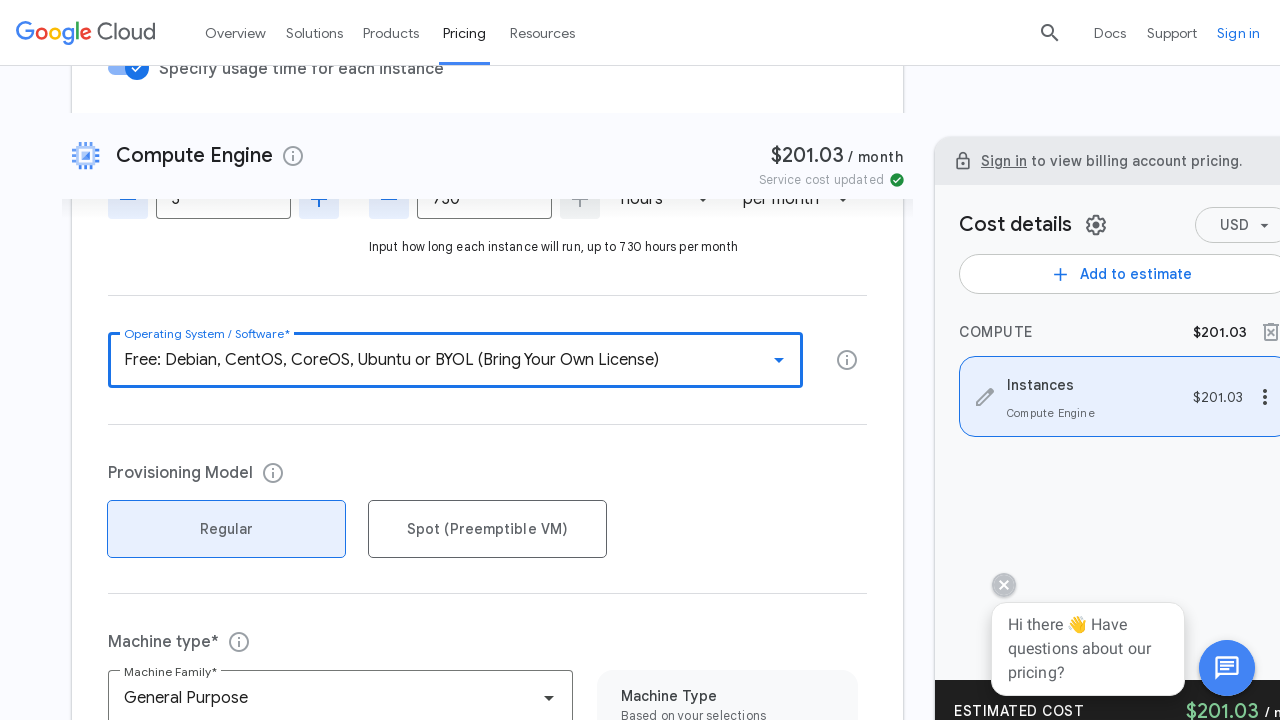

Pressed Enter to activate operating system dropdown
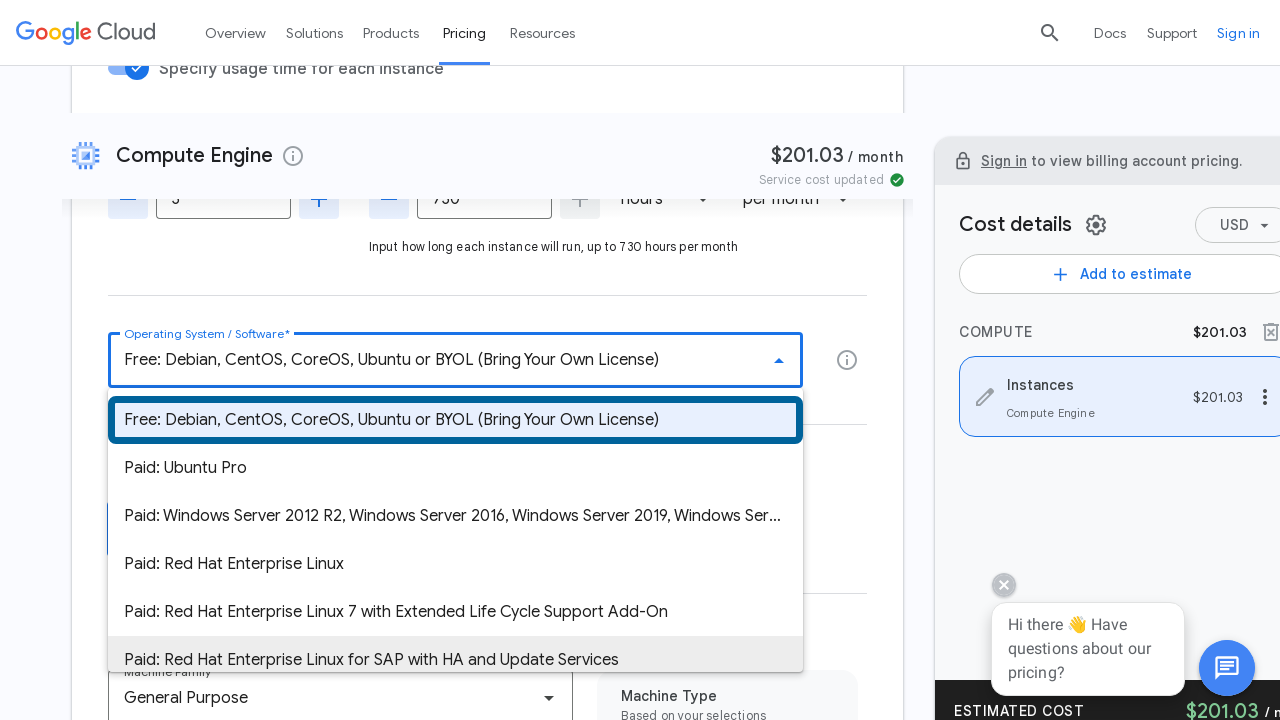

Pressed ArrowDown to navigate to operating system option
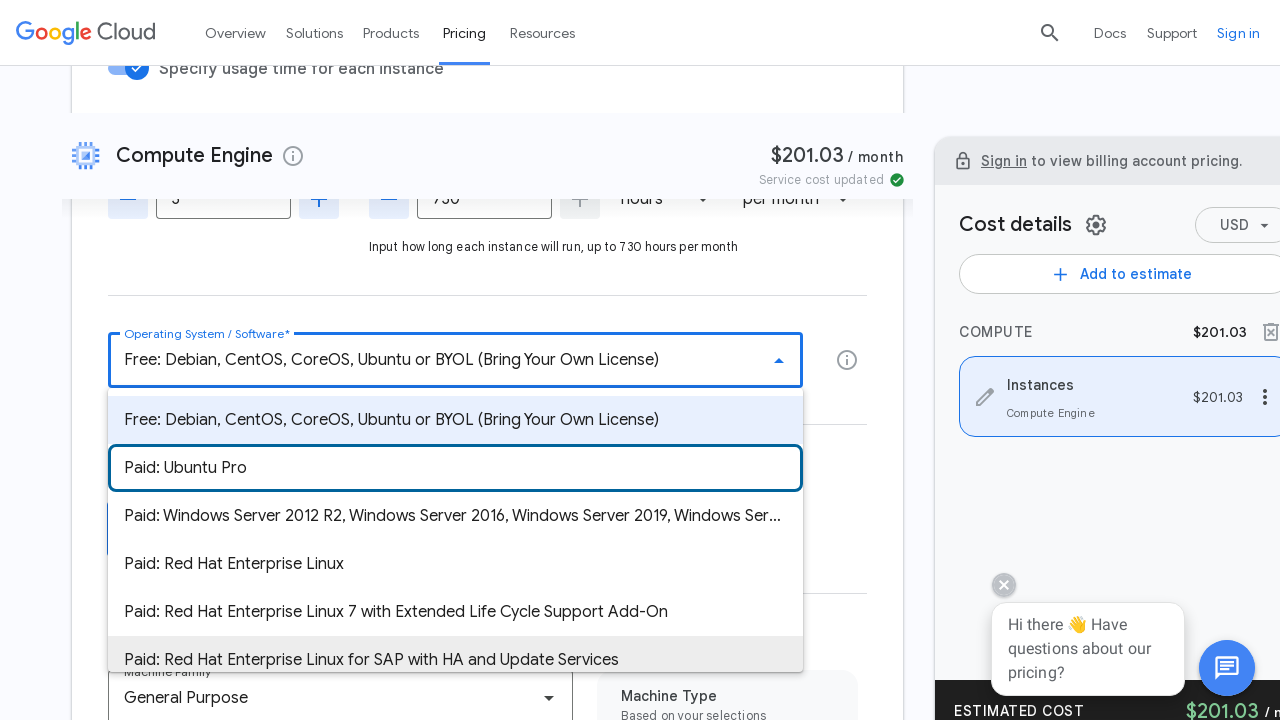

Selected 'Free: Debian, CentOS, CoreOS, Ubuntu or BYOL' operating system
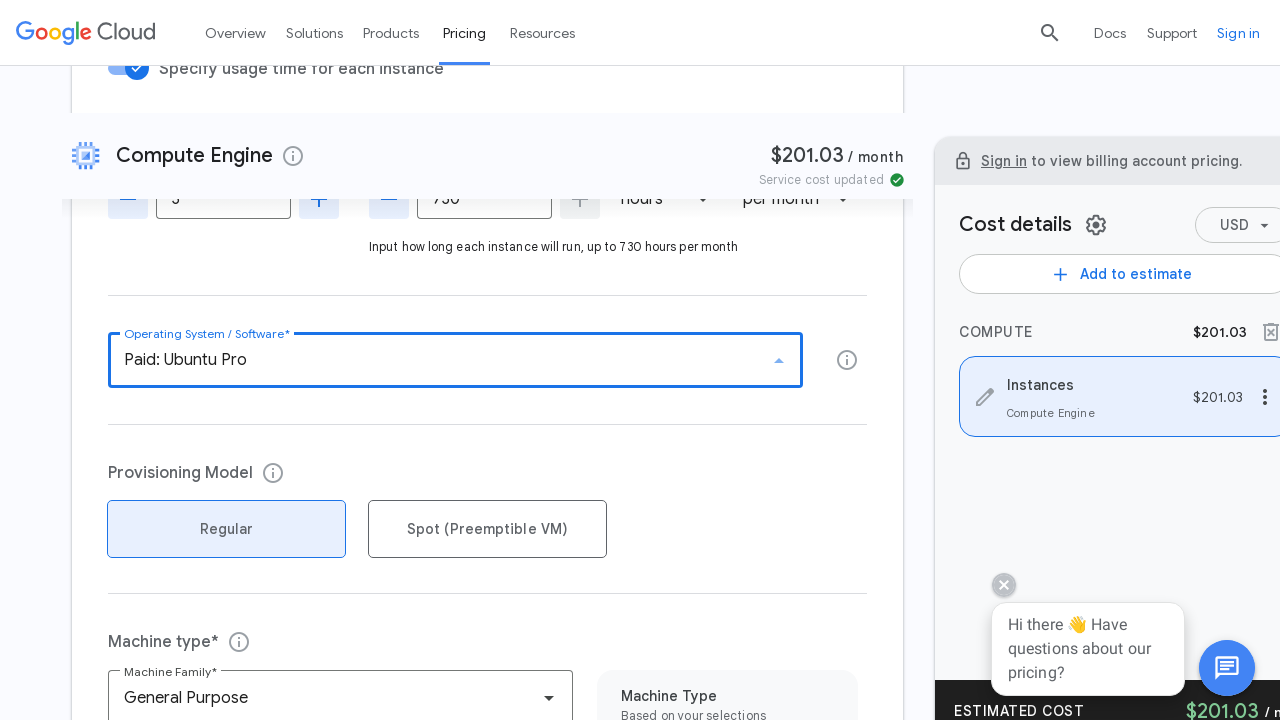

Tabbed 6 times to reach machine family selection
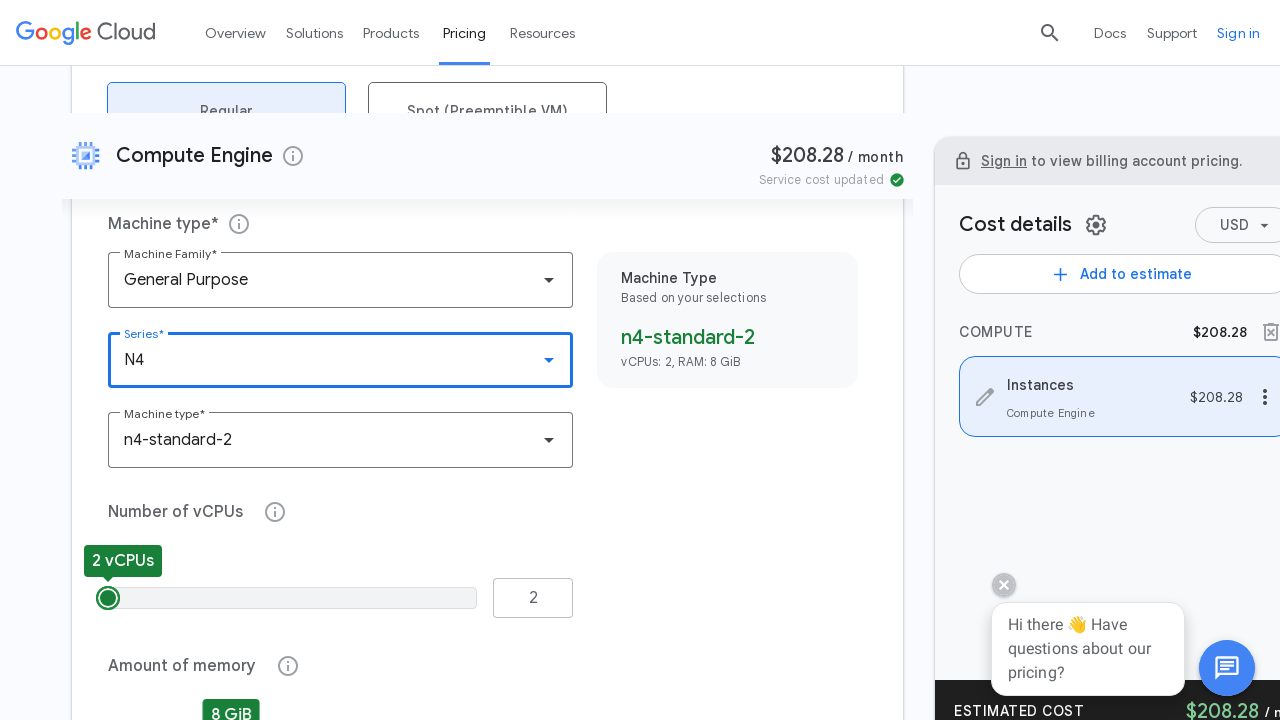

Pressed Enter to activate machine family dropdown
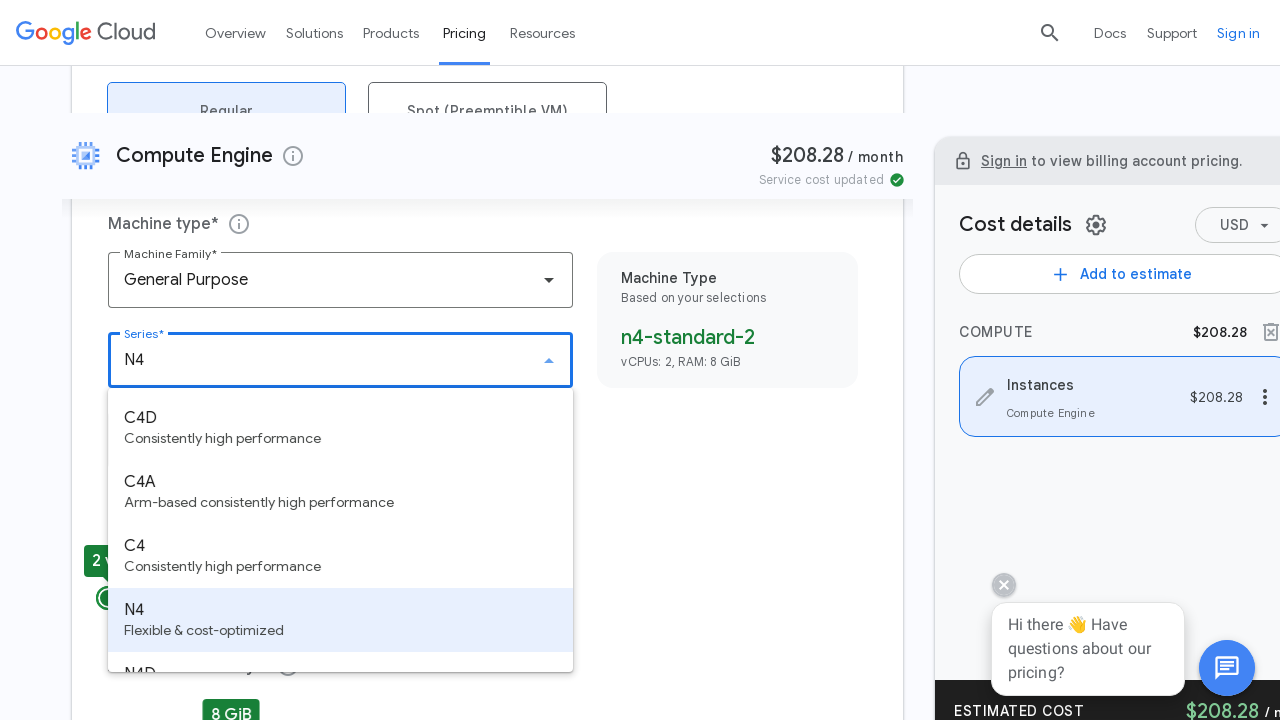

Selected 'General purpose' machine family
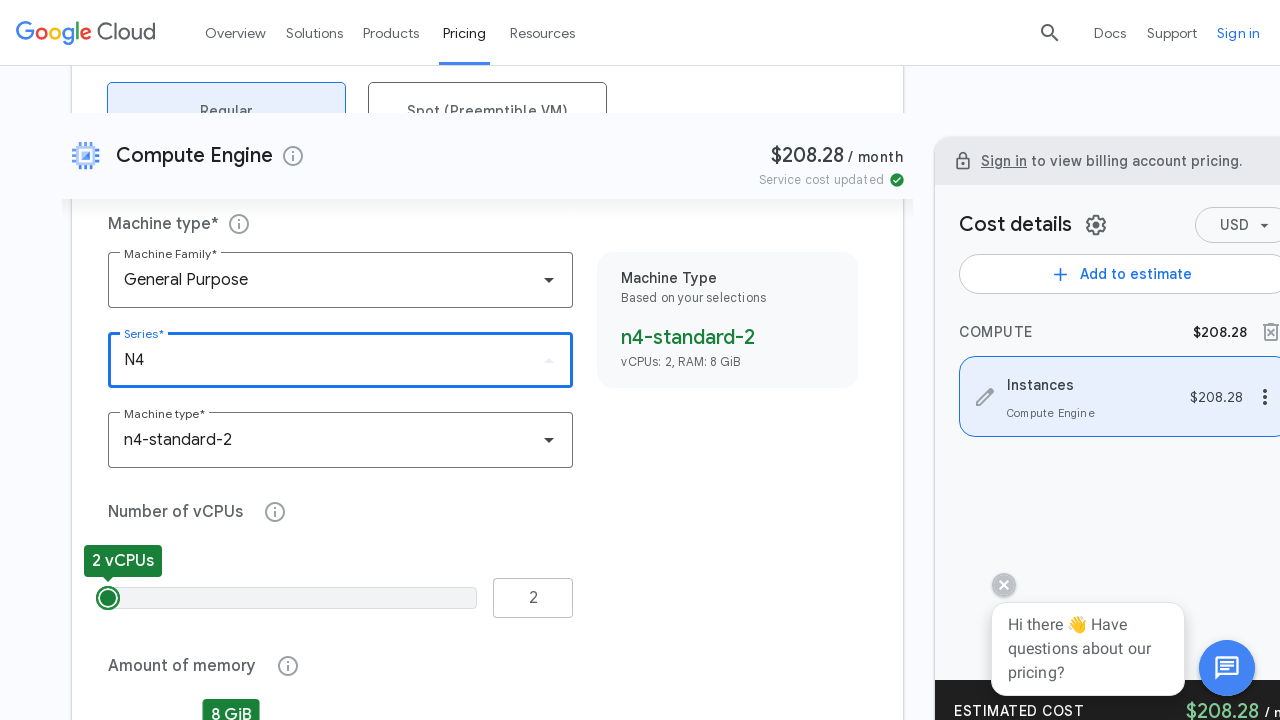

Tabbed once to reach series selection
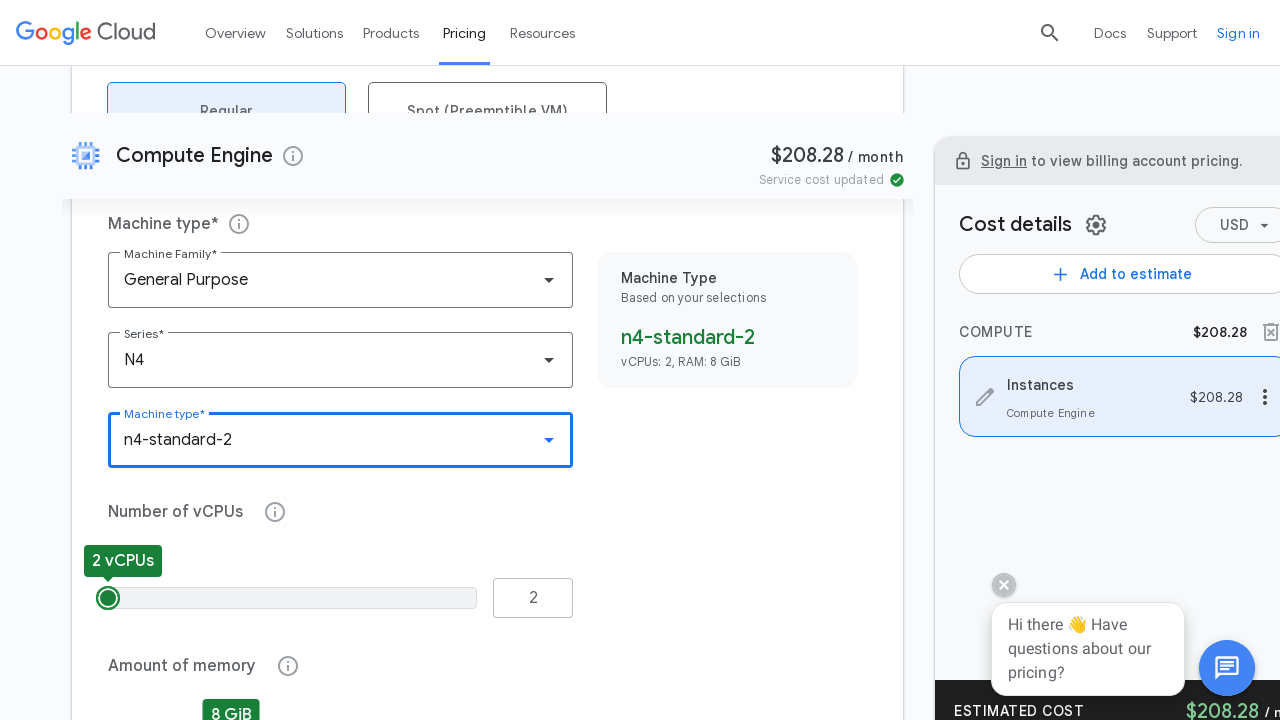

Pressed ArrowDown to navigate series options
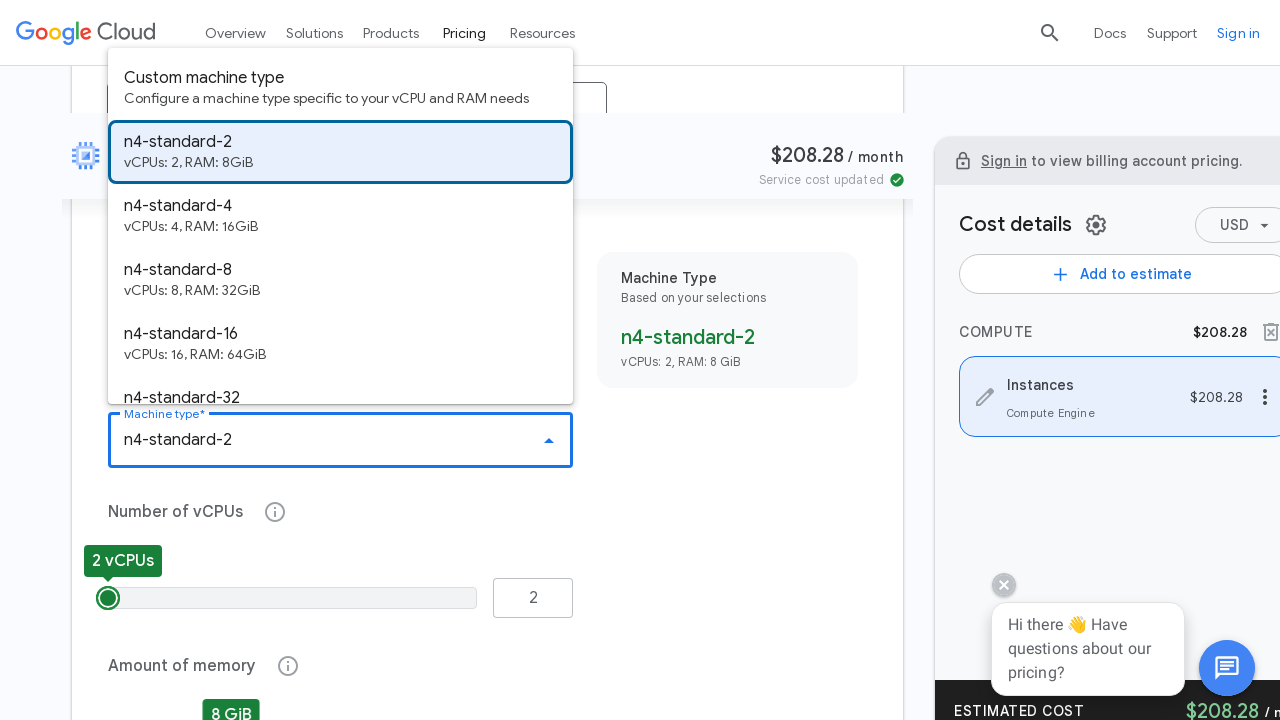

Selected series option
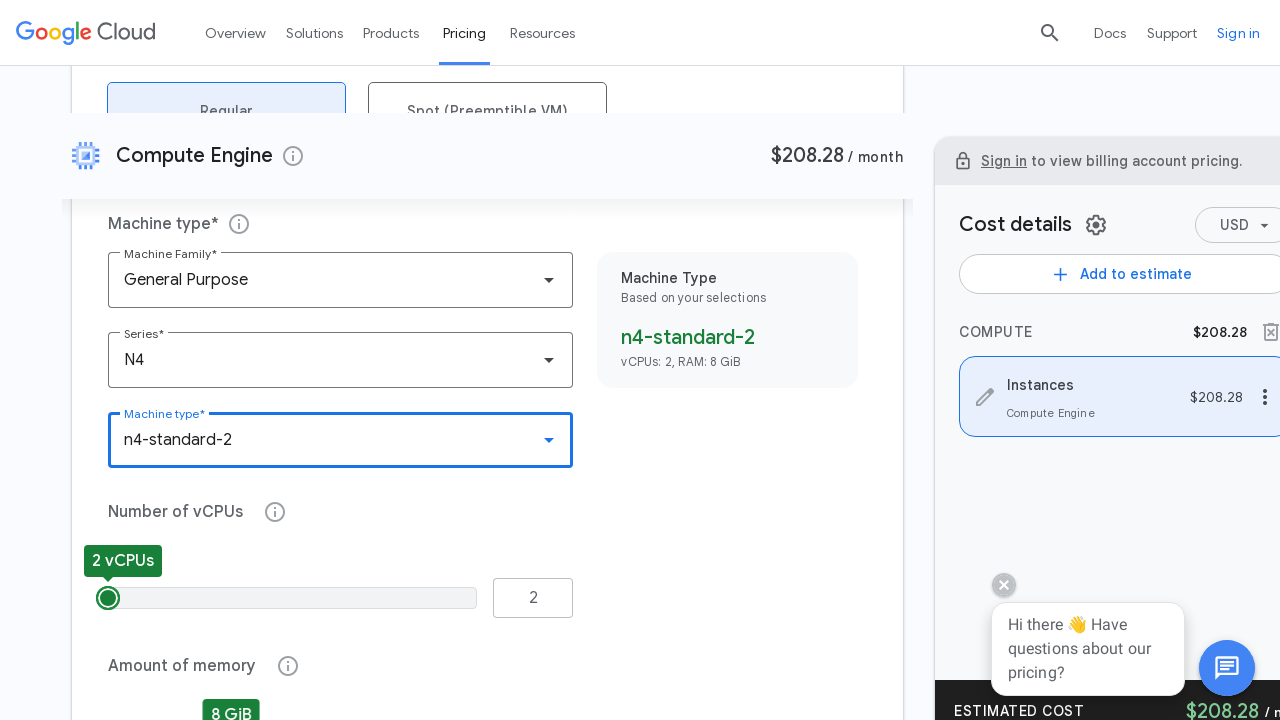

Tabbed twice to reach machine type selection
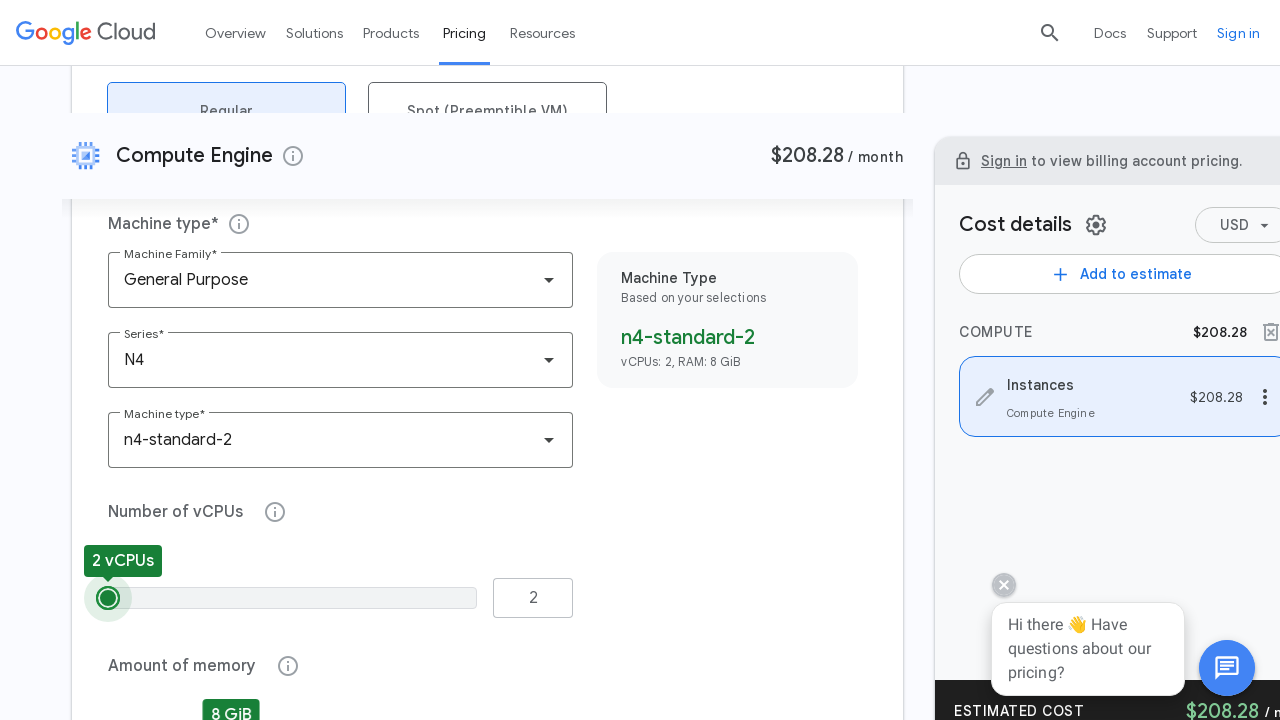

Pressed ArrowDown to navigate machine type options
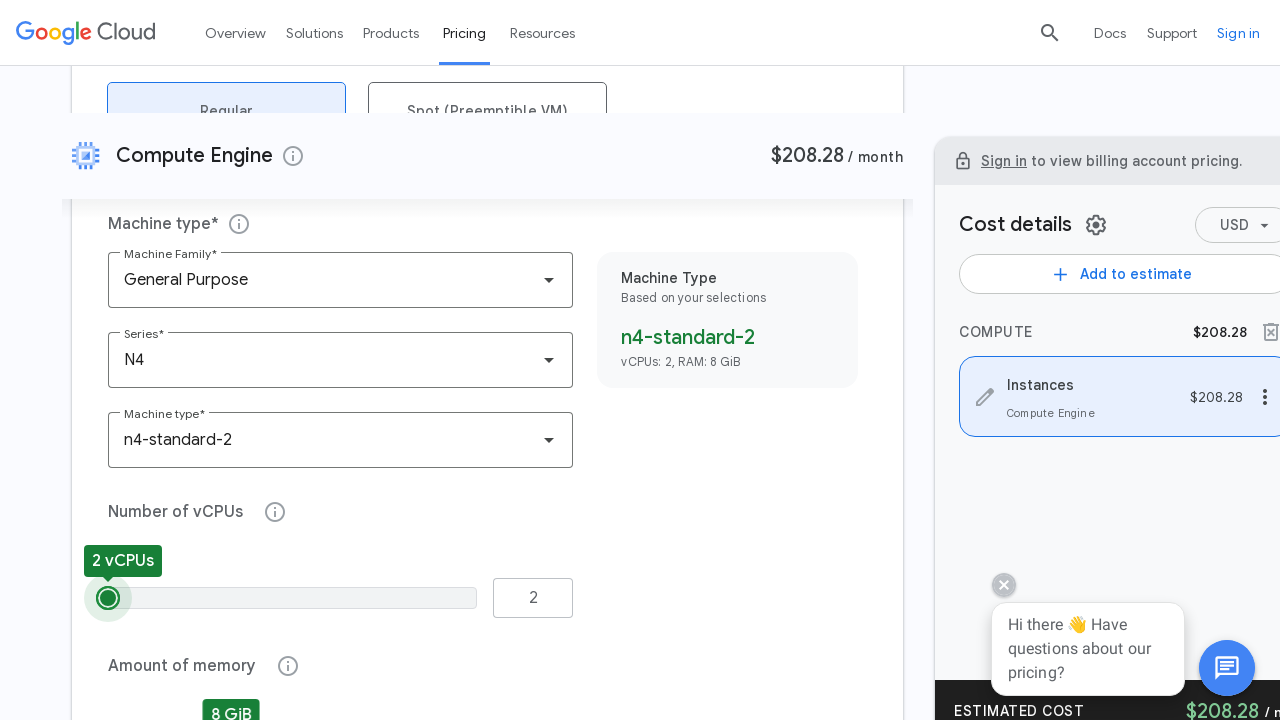

Selected machine type option
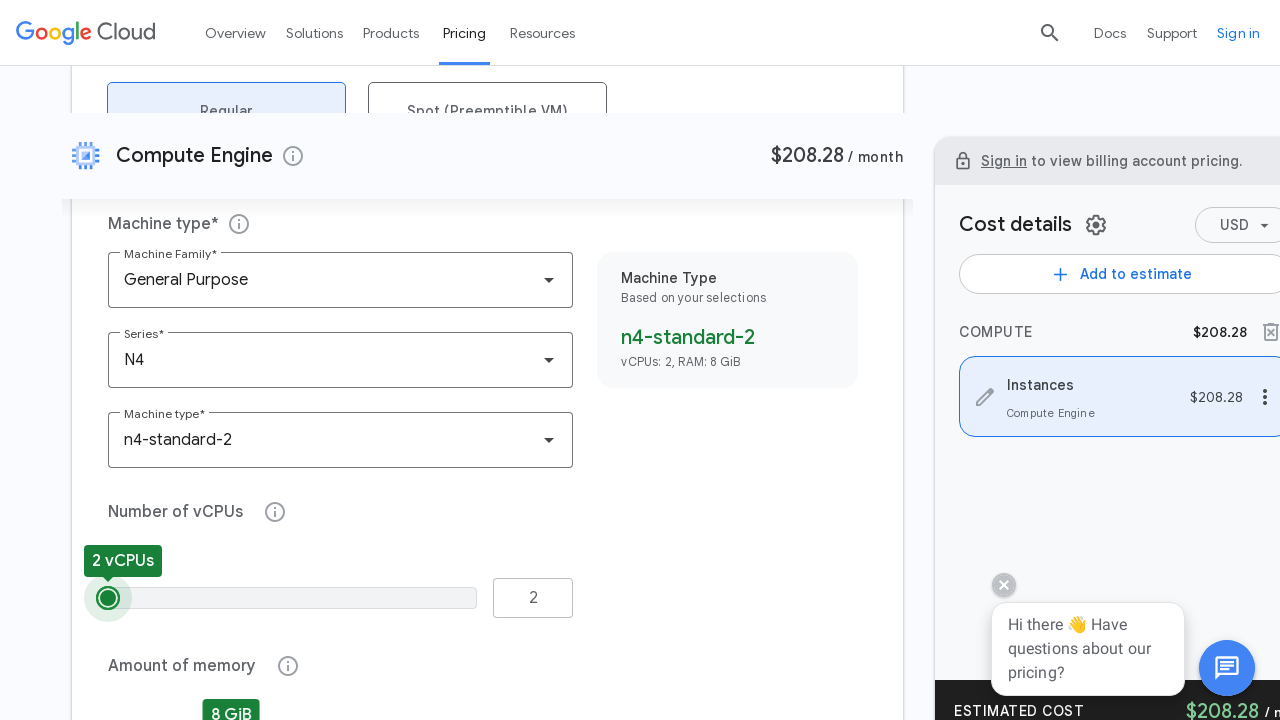

Waited for estimate calculation to complete
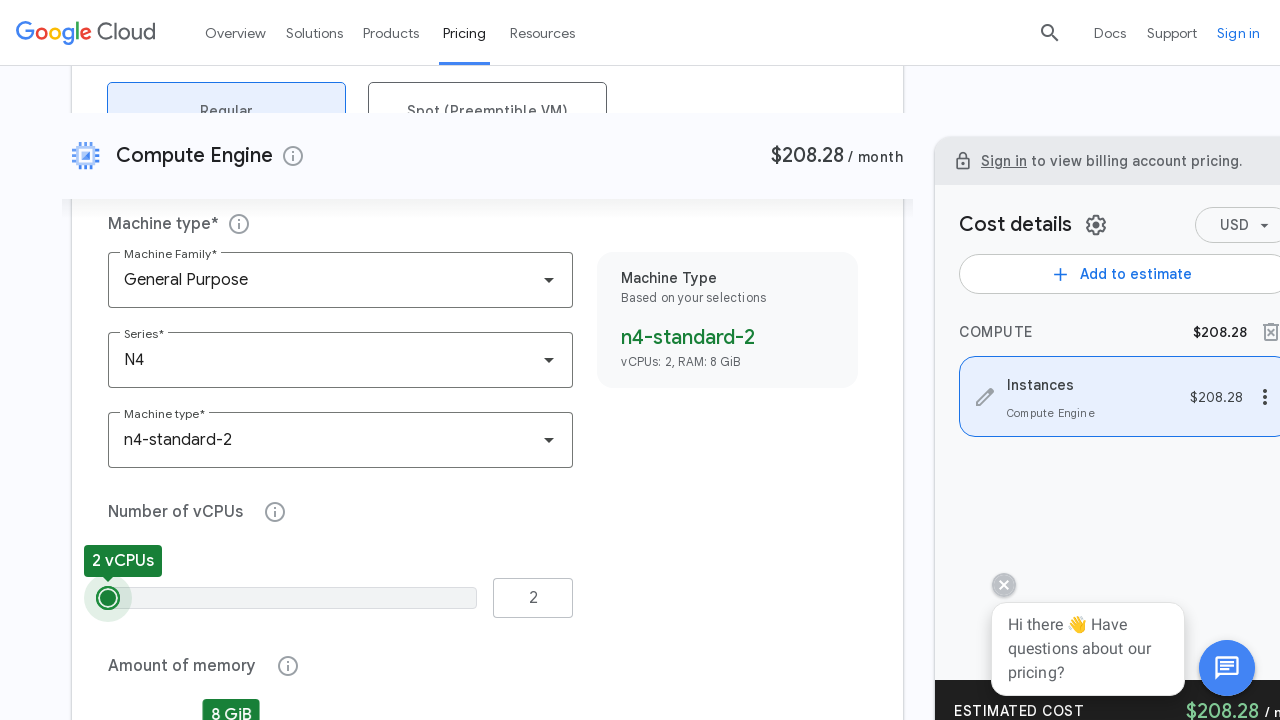

Verified estimate display by confirming download button appeared
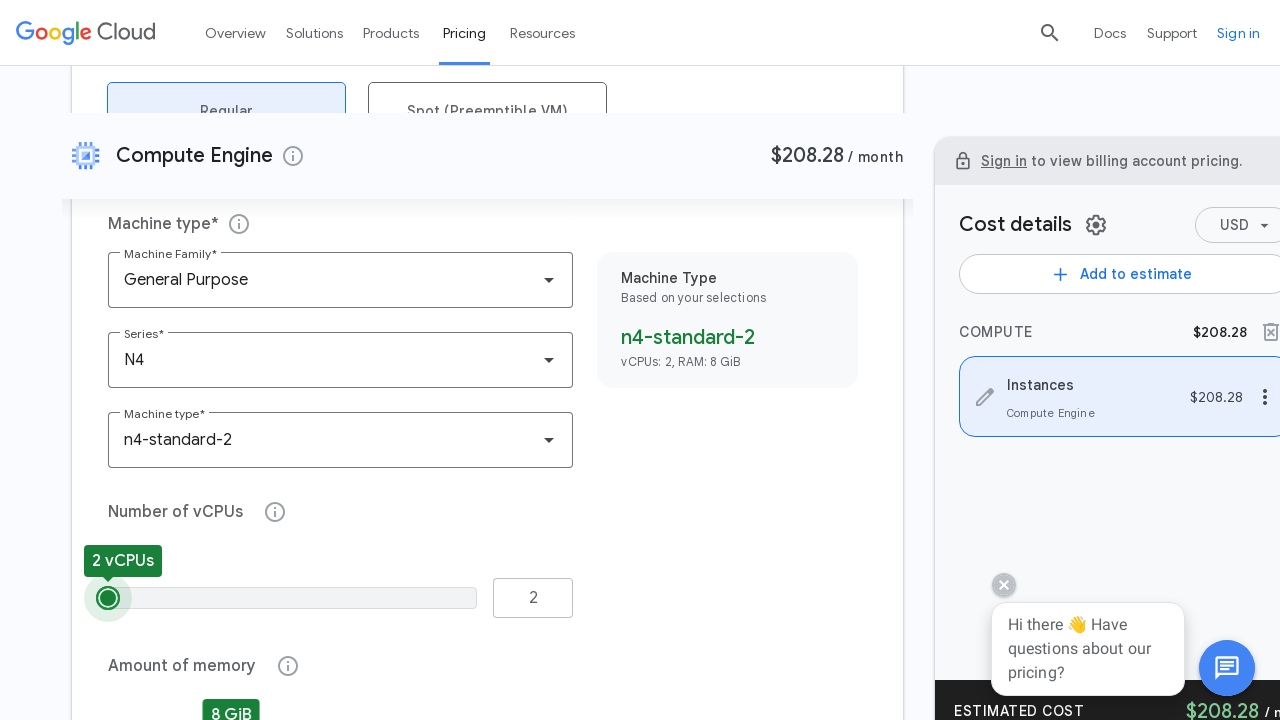

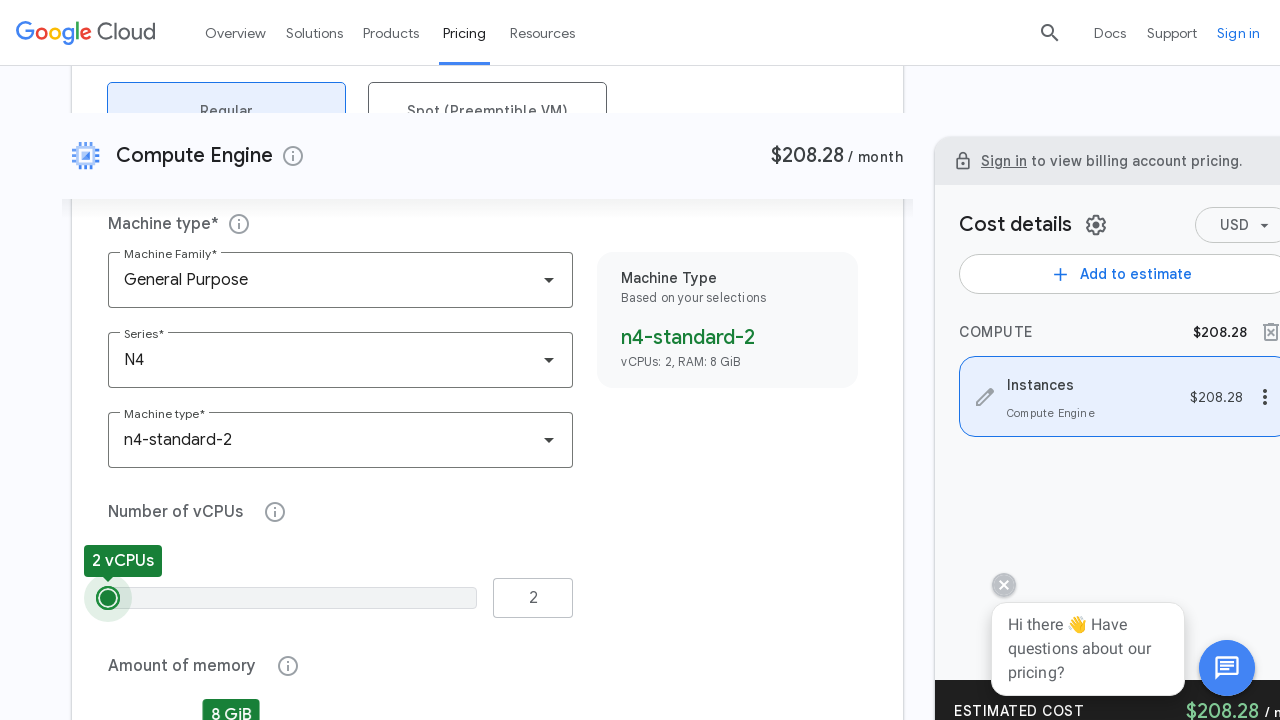